Tests negative verification that an element's attribute does NOT contain unexpected value

Starting URL: https://demoqa.com/

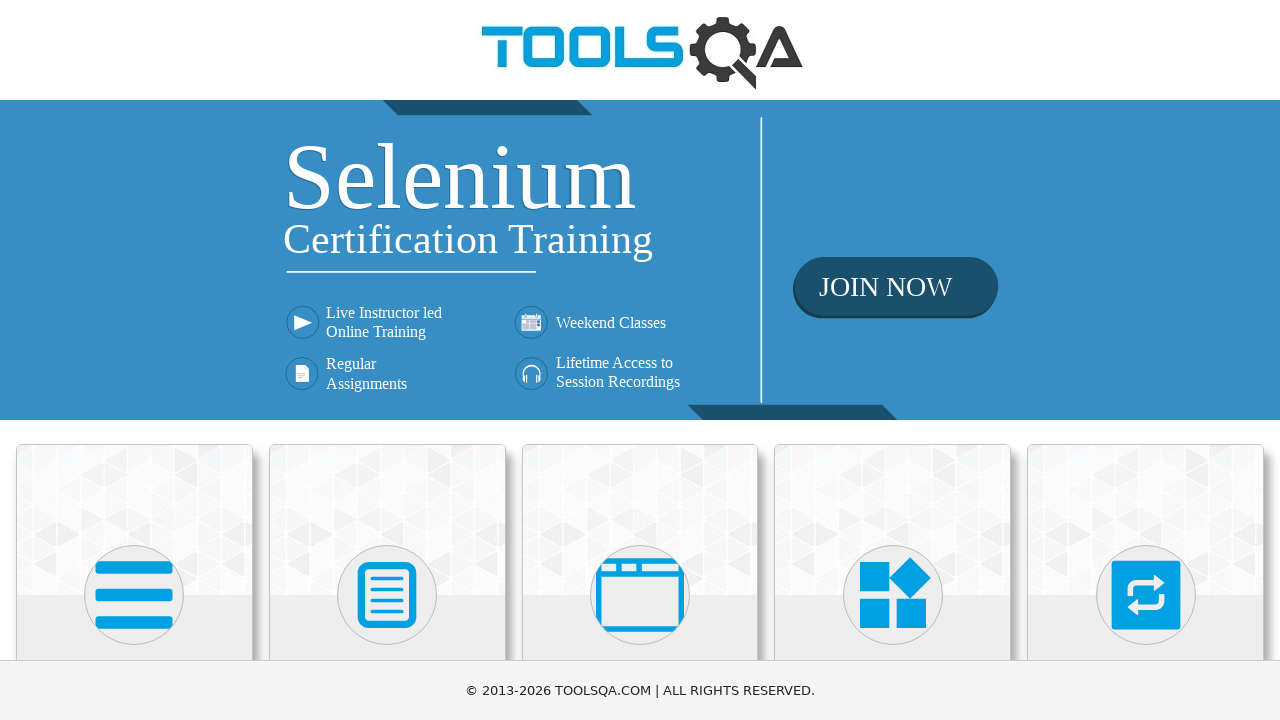

Navigated to https://demoqa.com/
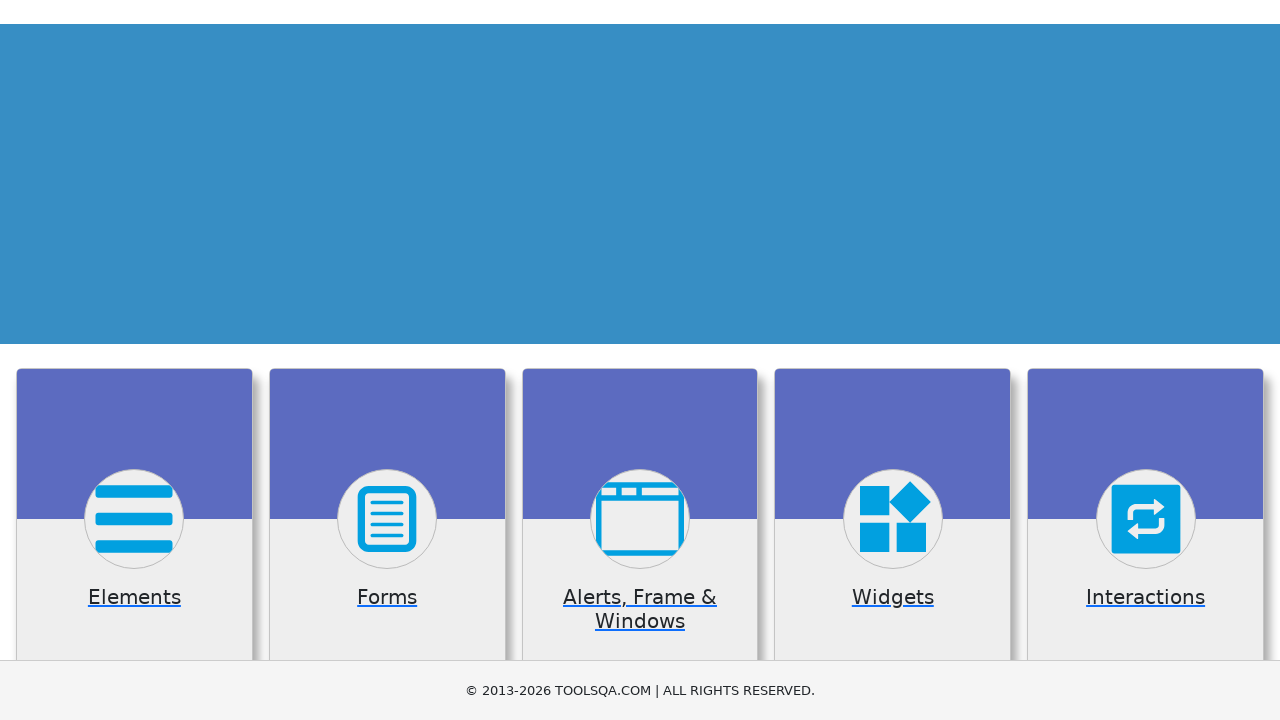

Located Forms card element
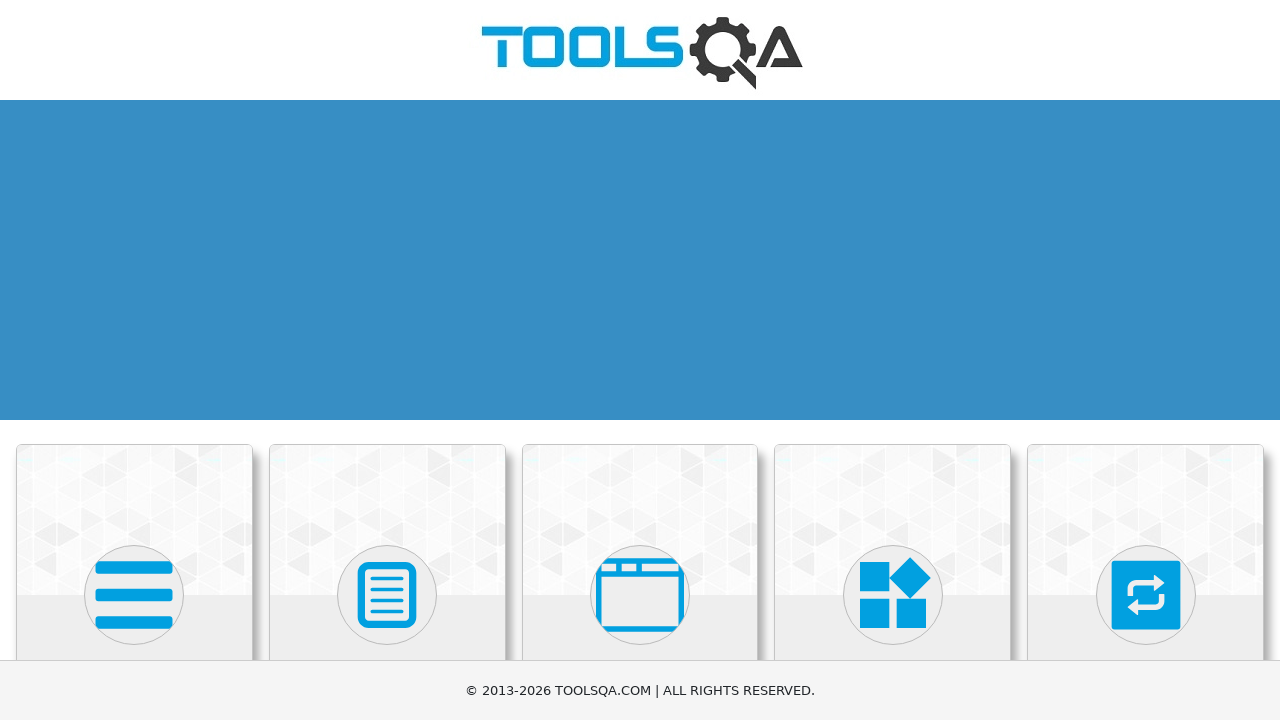

Evaluated innerHTML attribute of Forms card
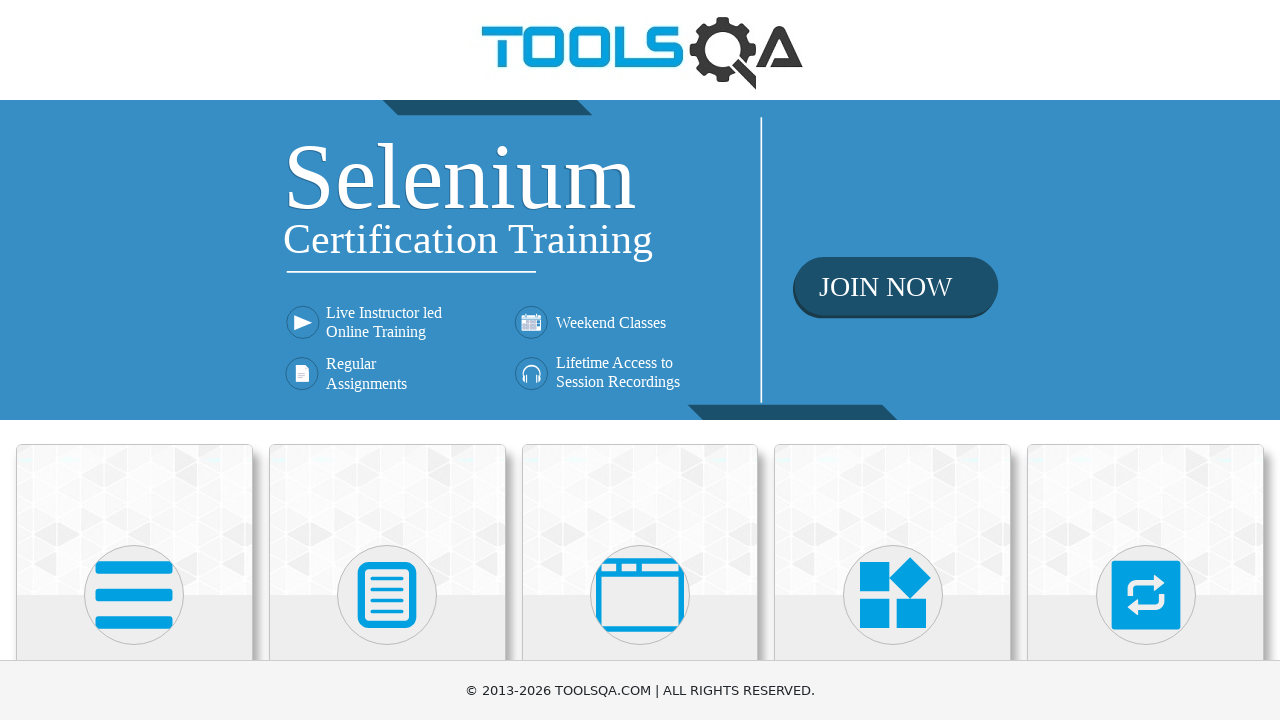

Verified that Forms card innerHTML does NOT contain 'Test'
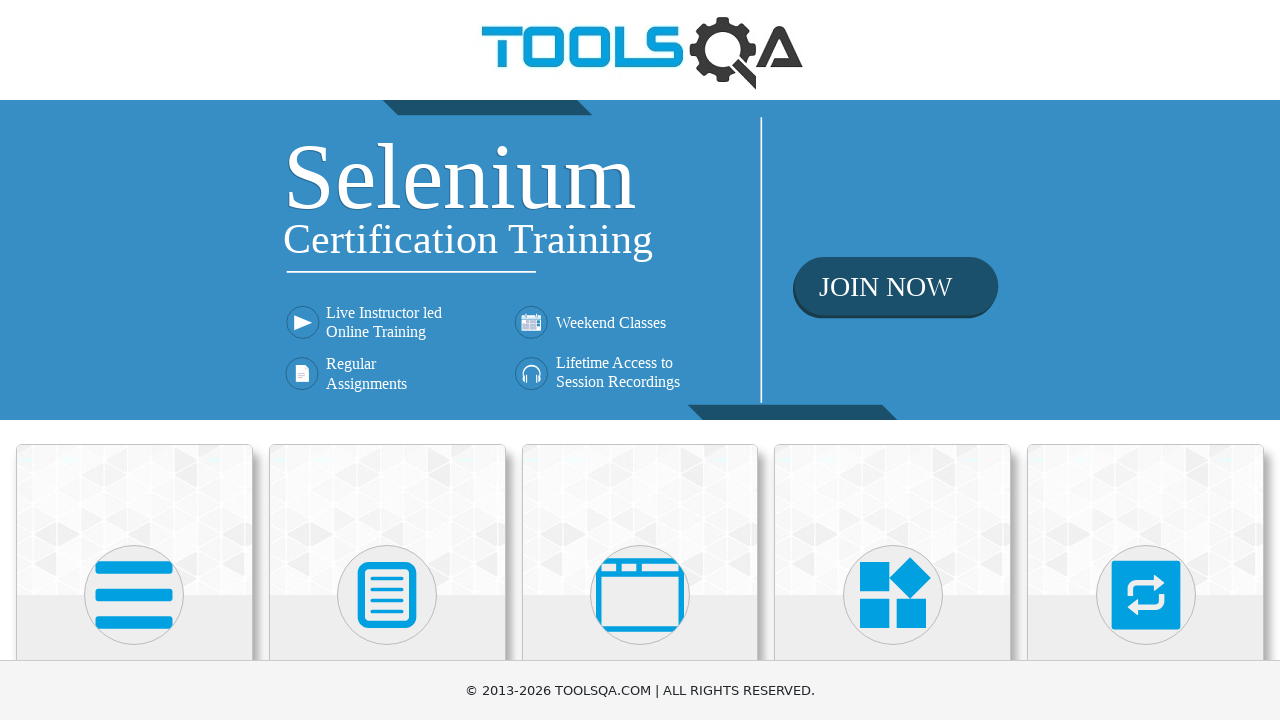

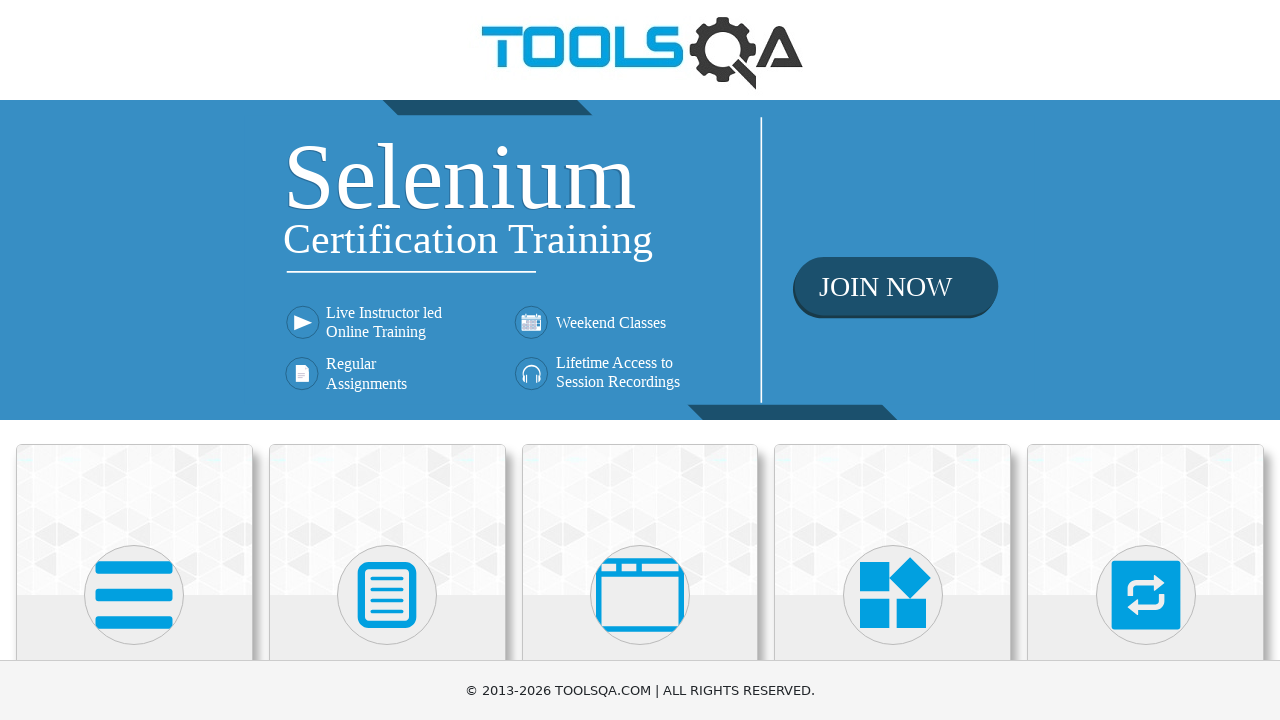